Tests radio button selection by randomly selecting one of the available radio buttons and verifying it becomes selected

Starting URL: https://codenboxautomationlab.com/practice/

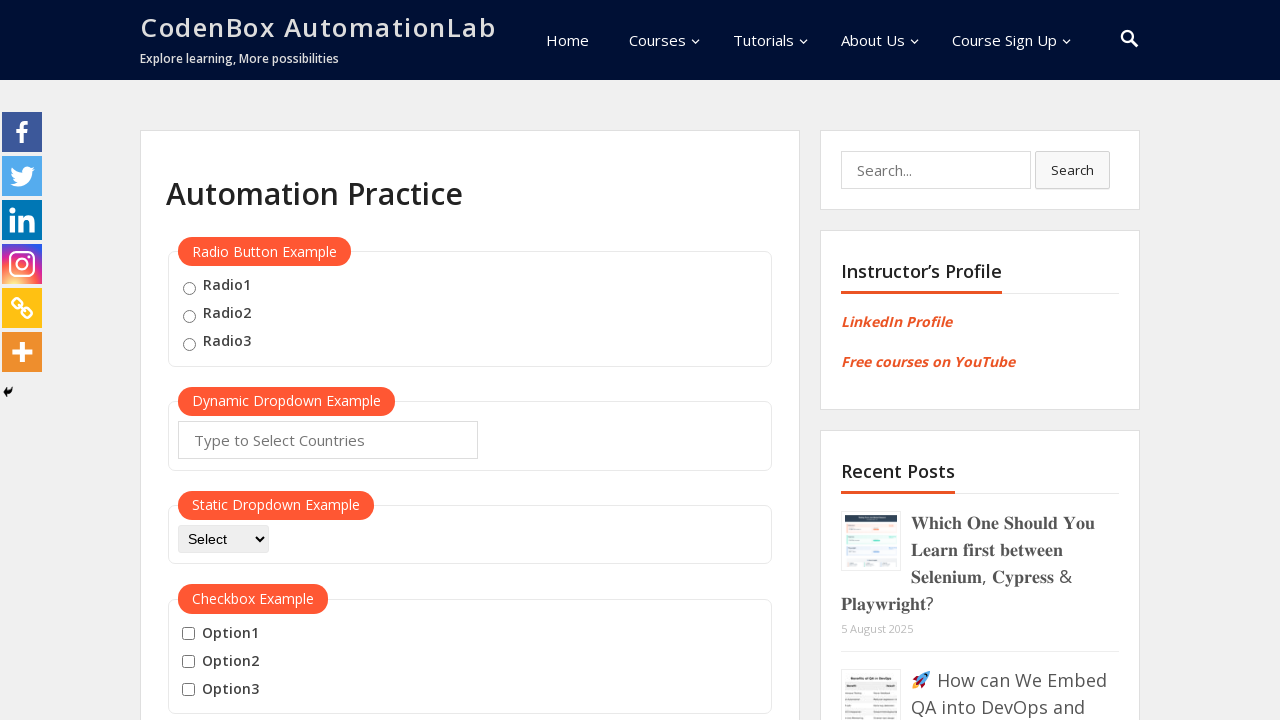

Located all radio buttons in the radio button group
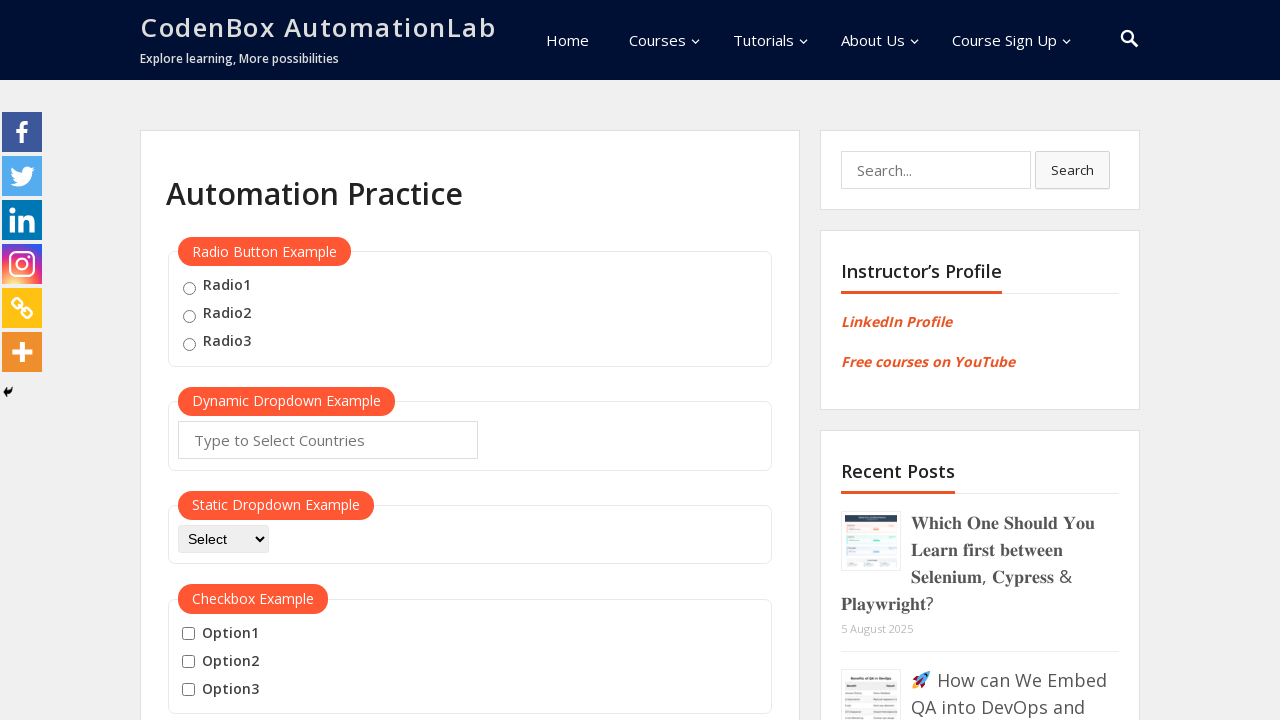

Randomly selected radio button at index 2
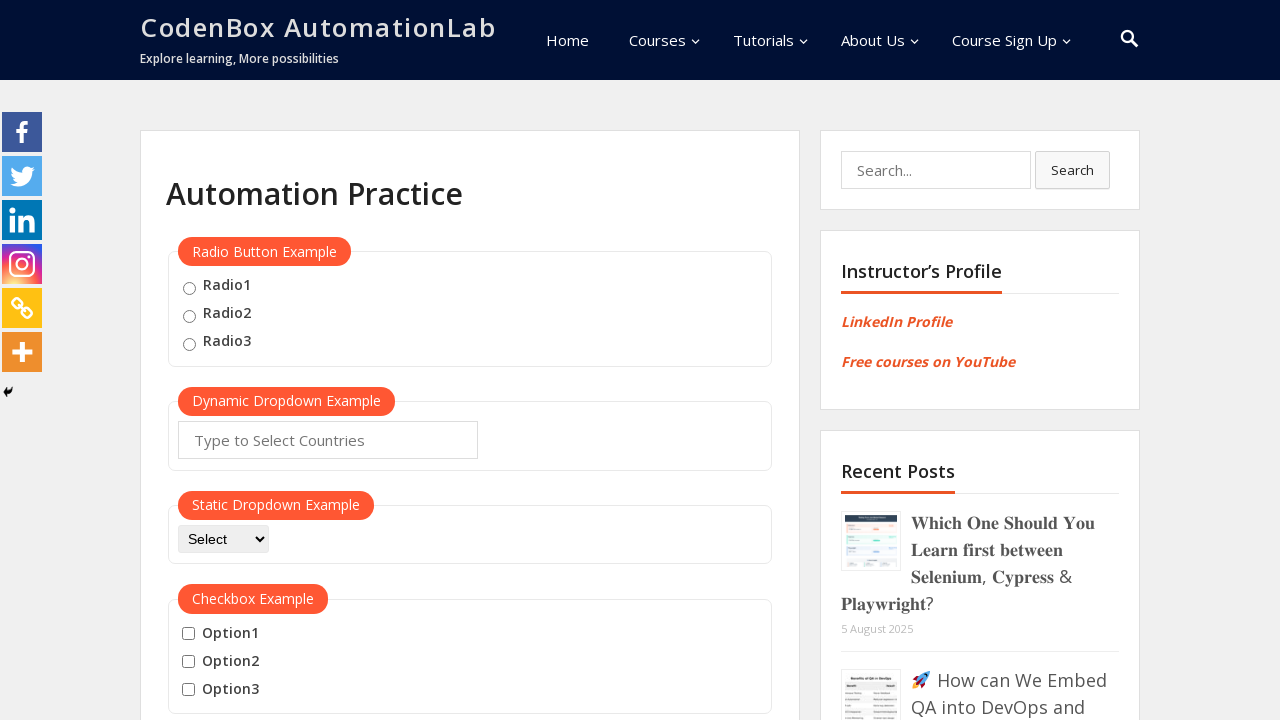

Clicked radio button at index 2 at (189, 344) on #radio-btn-example input >> nth=2
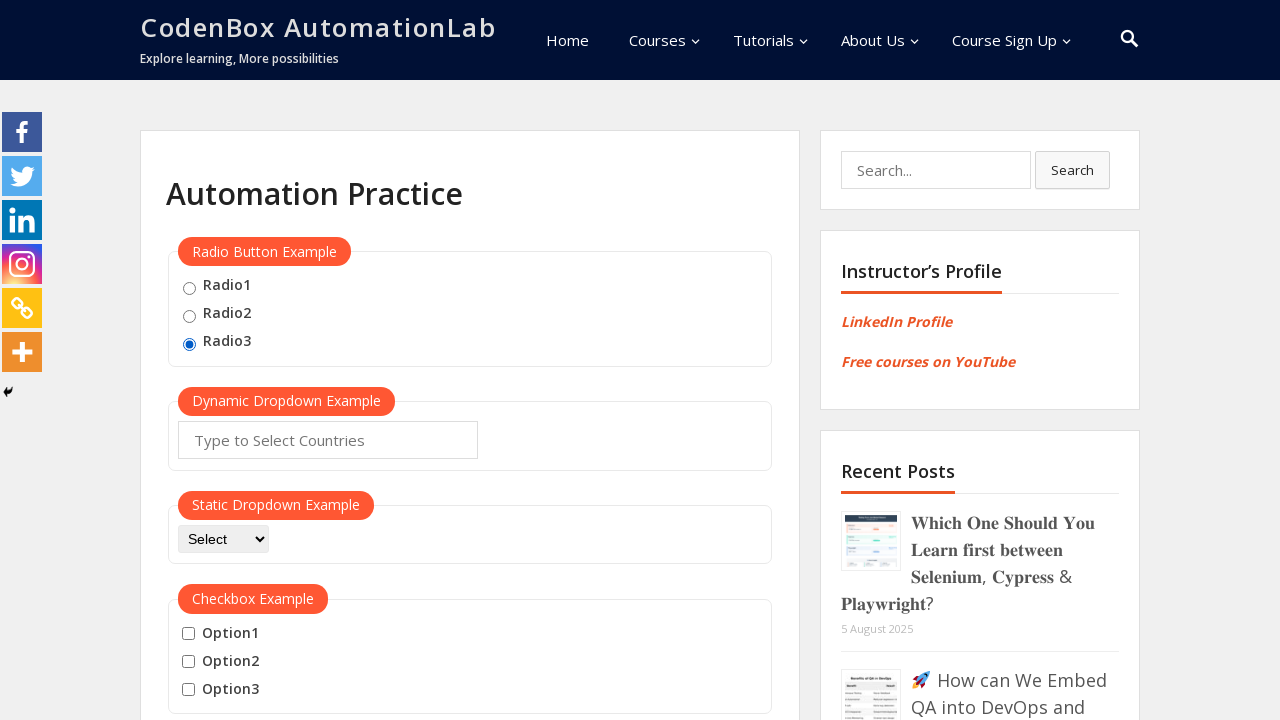

Verified that radio button at index 2 is selected
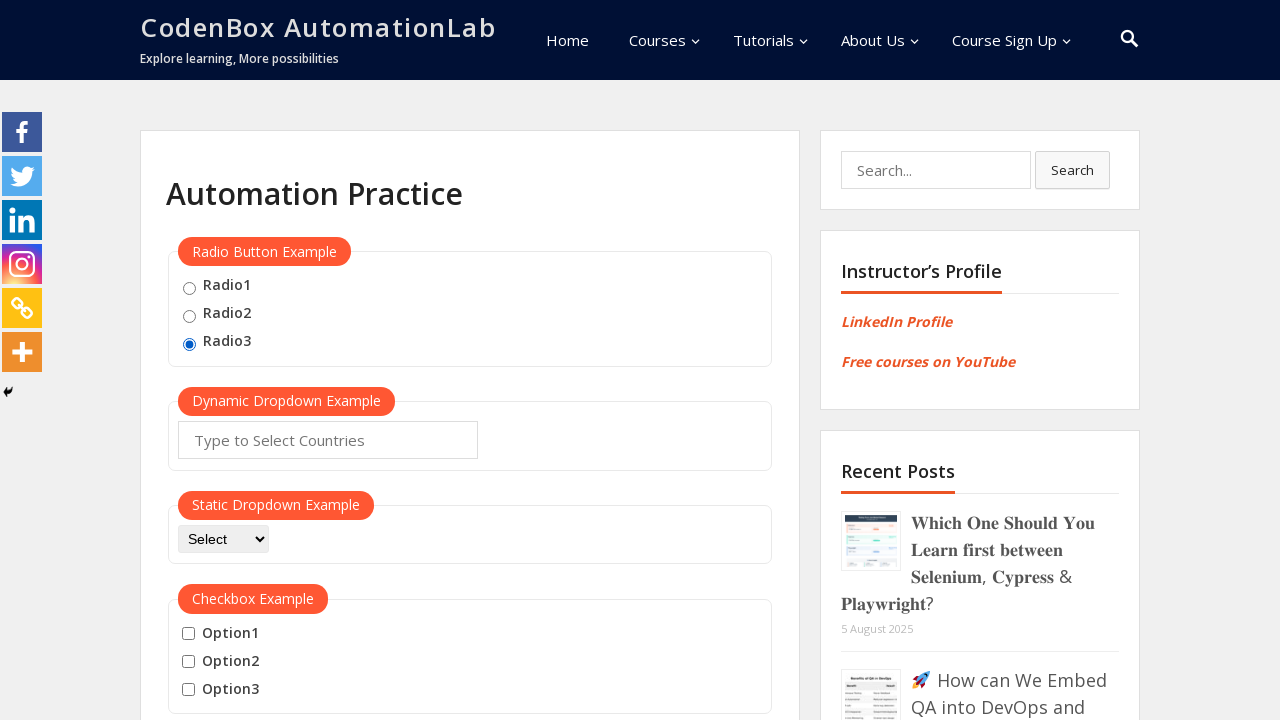

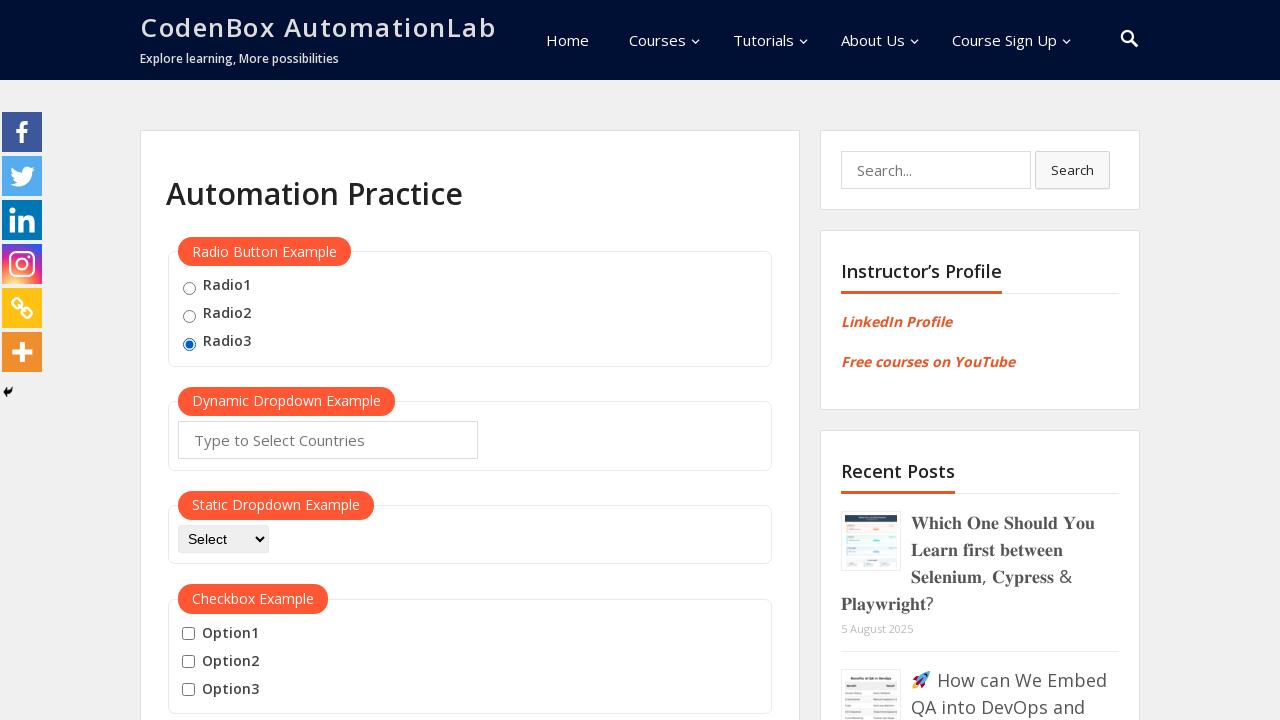